Tests multi-selection functionality on jQuery UI selectable demo by using keyboard interactions (Ctrl key) to select multiple items

Starting URL: https://jqueryui.com/selectable/

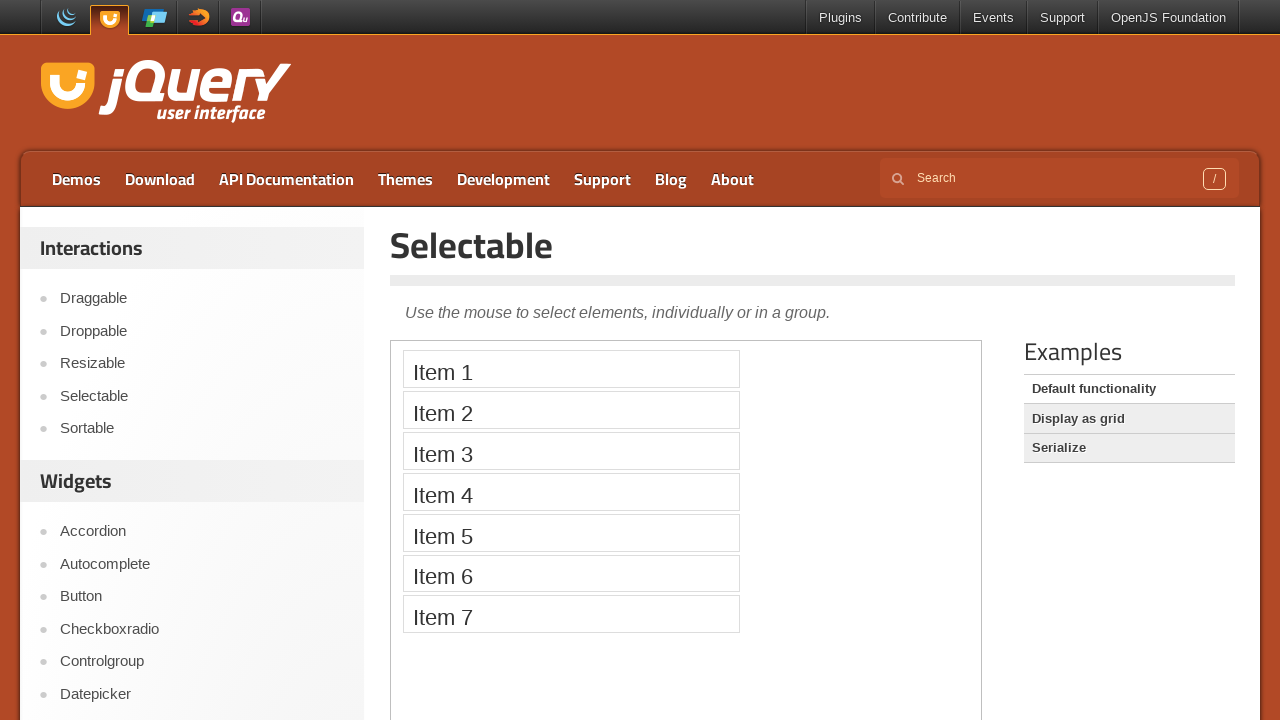

Located demo iframe for jQuery UI selectable
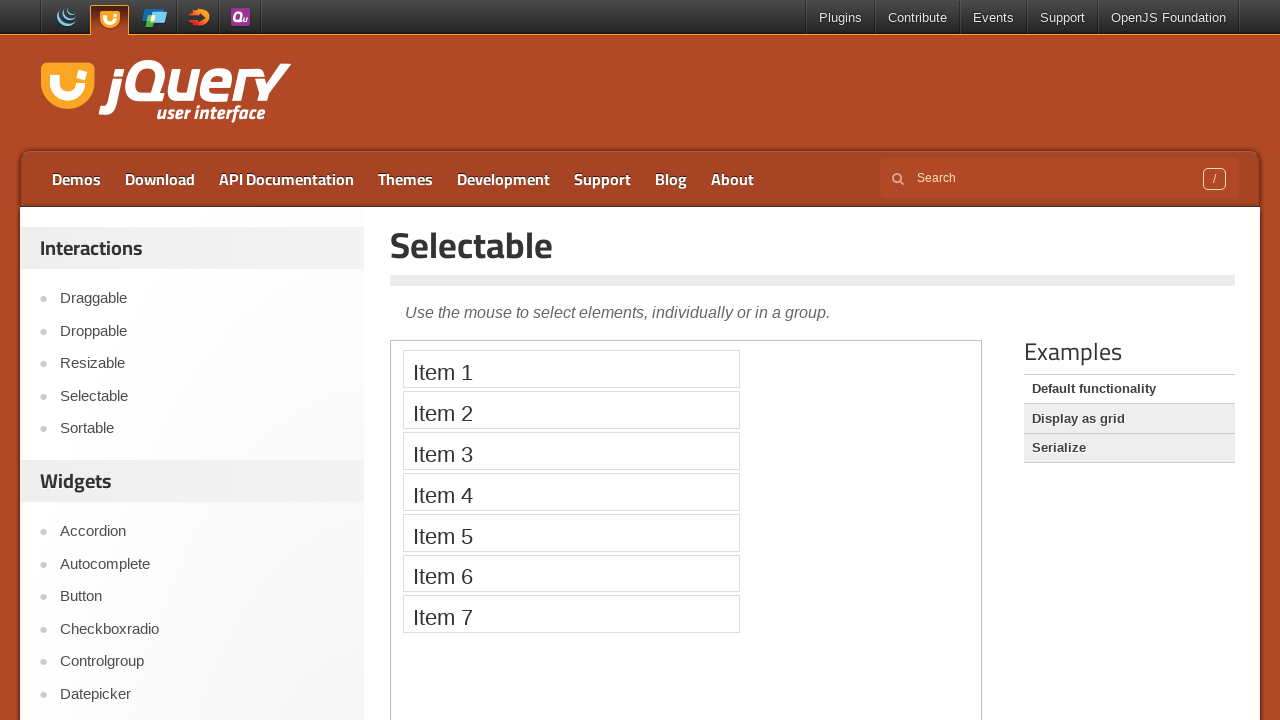

Scrolled down the page using PageDown key
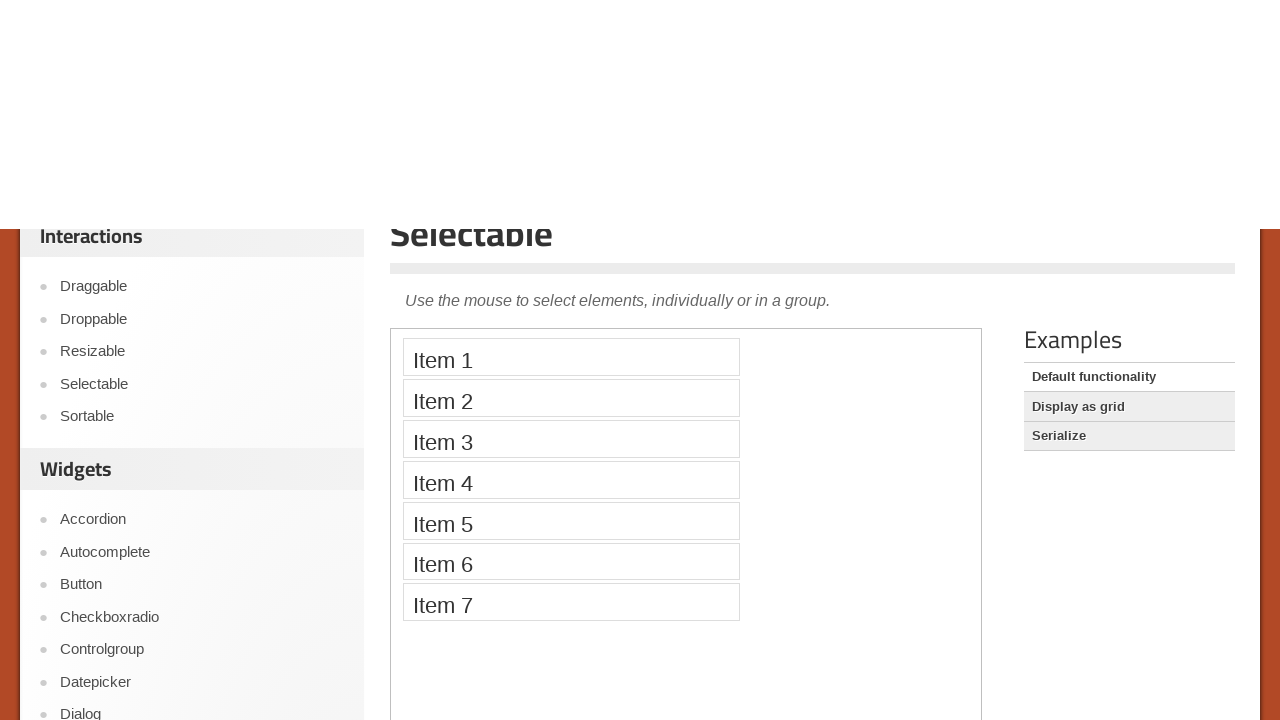

Pressed down Control key to enable multi-selection mode
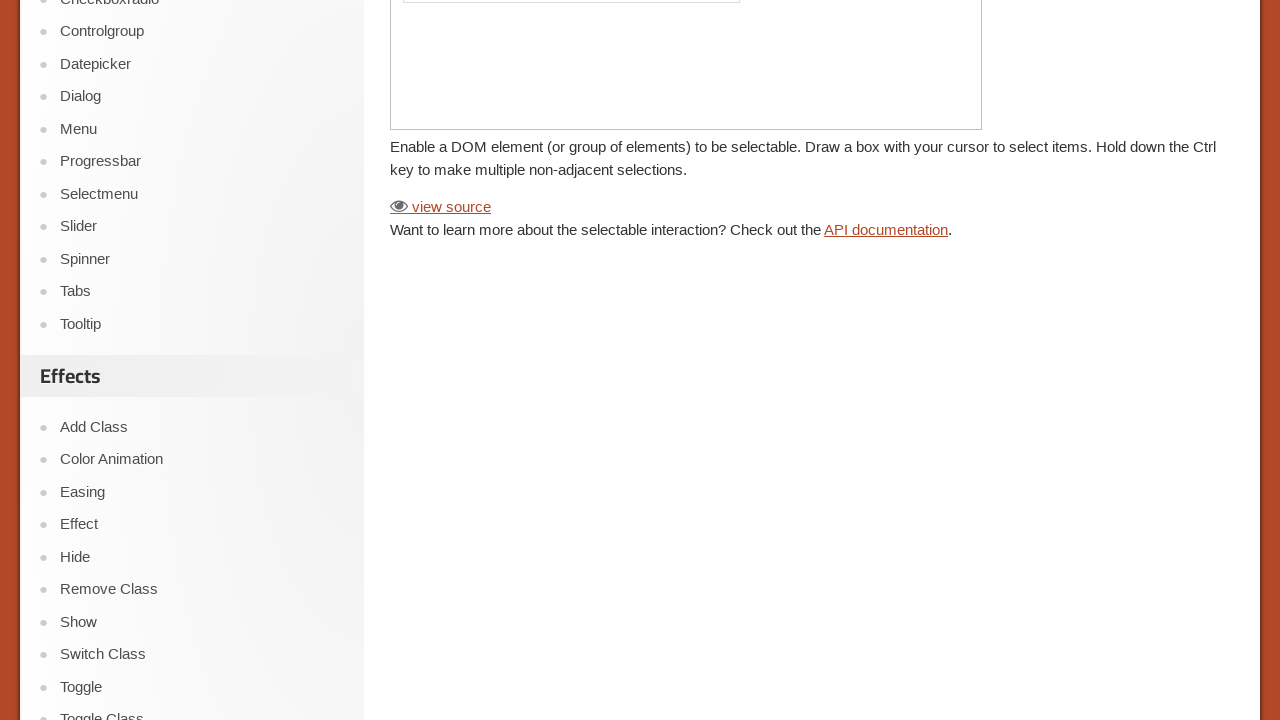

Clicked Item 1 while holding Control at (571, 361) on .demo-frame >> internal:control=enter-frame >> li:has-text('Item 1')
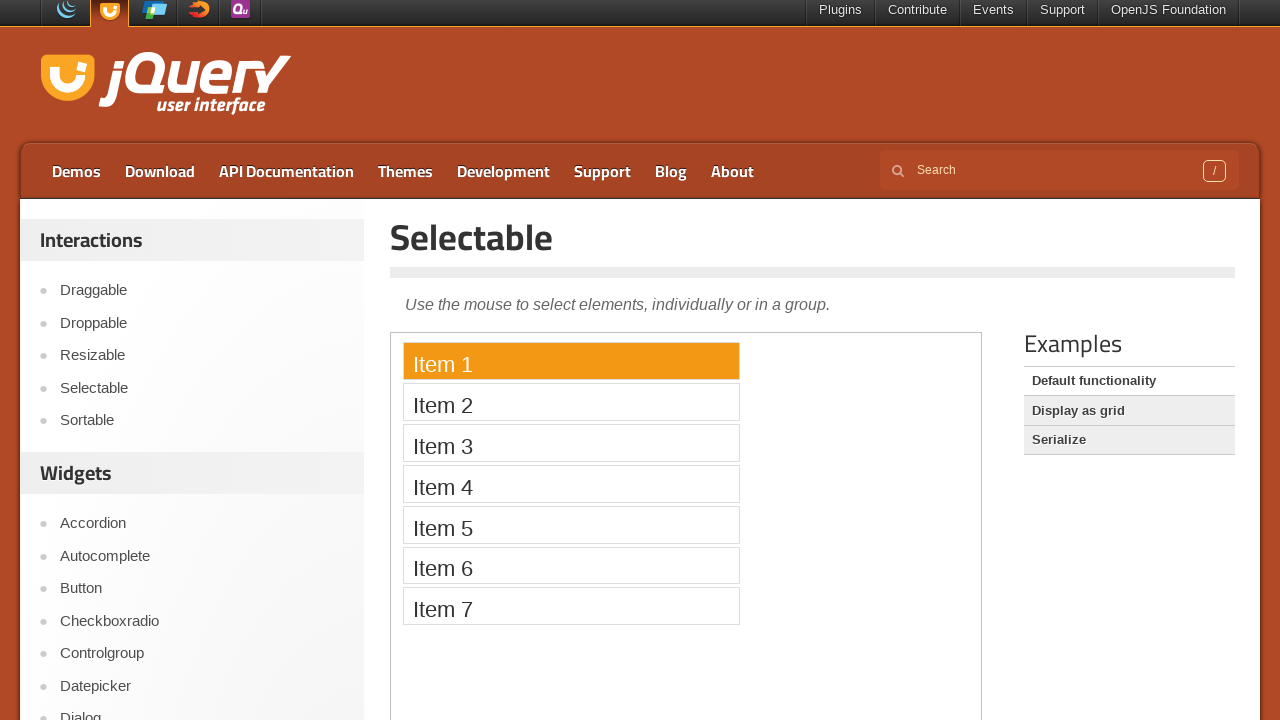

Clicked Item 3 while holding Control at (571, 443) on .demo-frame >> internal:control=enter-frame >> li:has-text('Item 3')
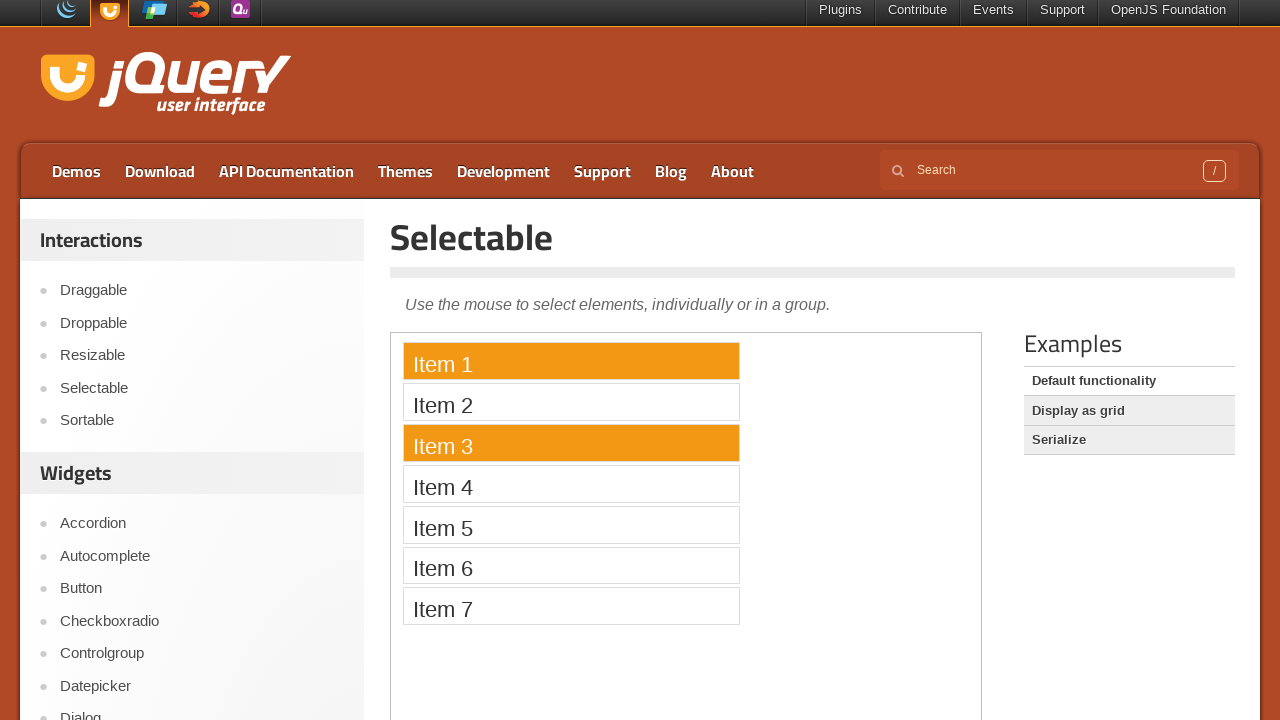

Clicked Item 5 while holding Control at (571, 524) on .demo-frame >> internal:control=enter-frame >> li:has-text('Item 5')
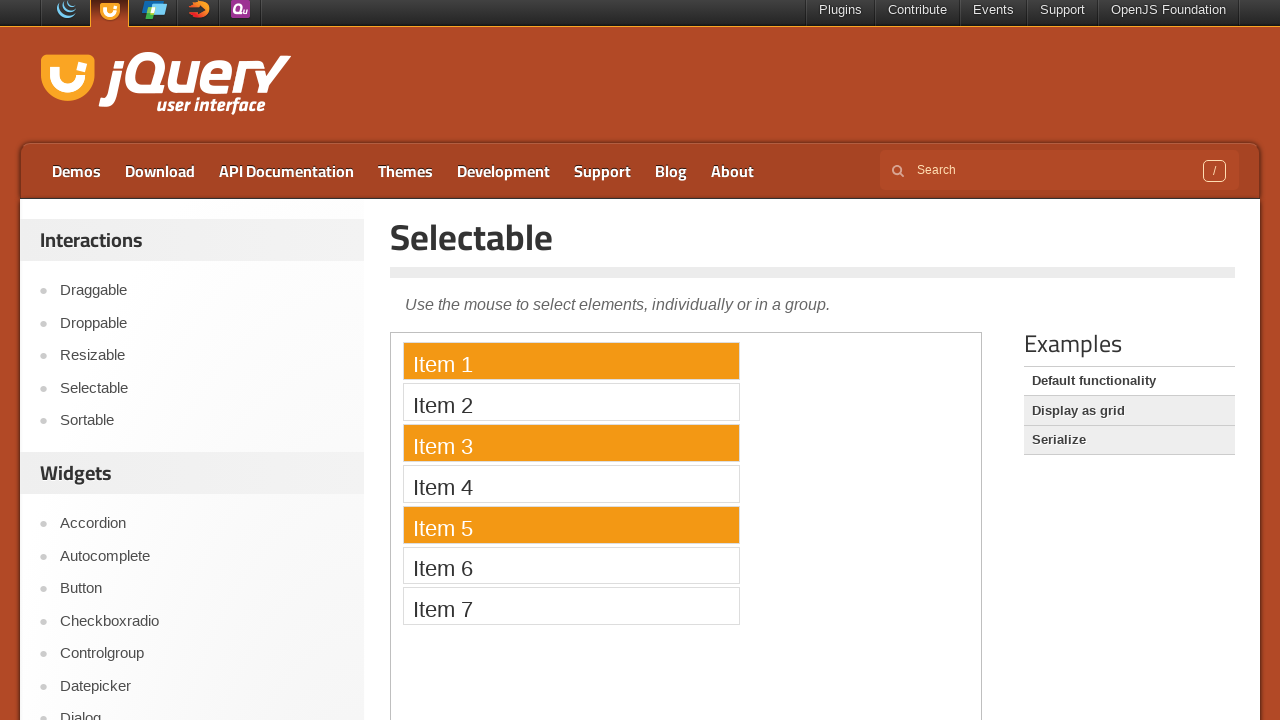

Clicked Item 7 while holding Control at (571, 606) on .demo-frame >> internal:control=enter-frame >> li:has-text('Item 7')
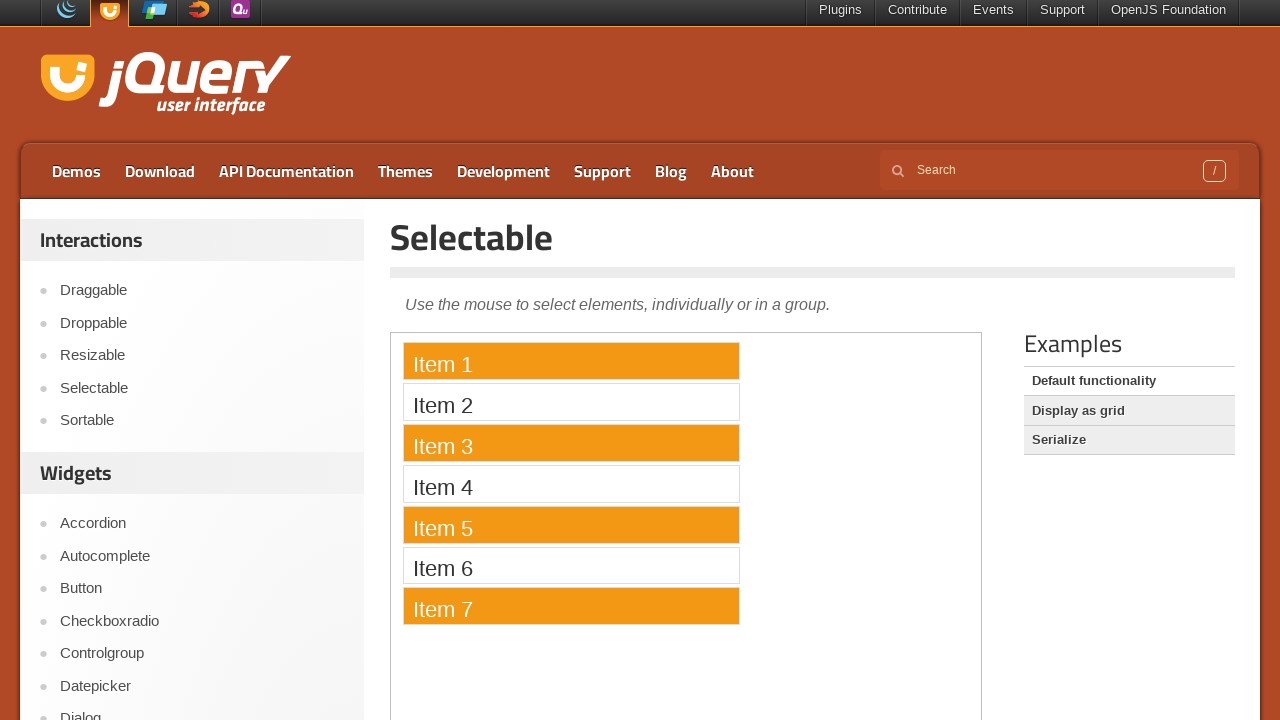

Released Control key to complete multi-selection
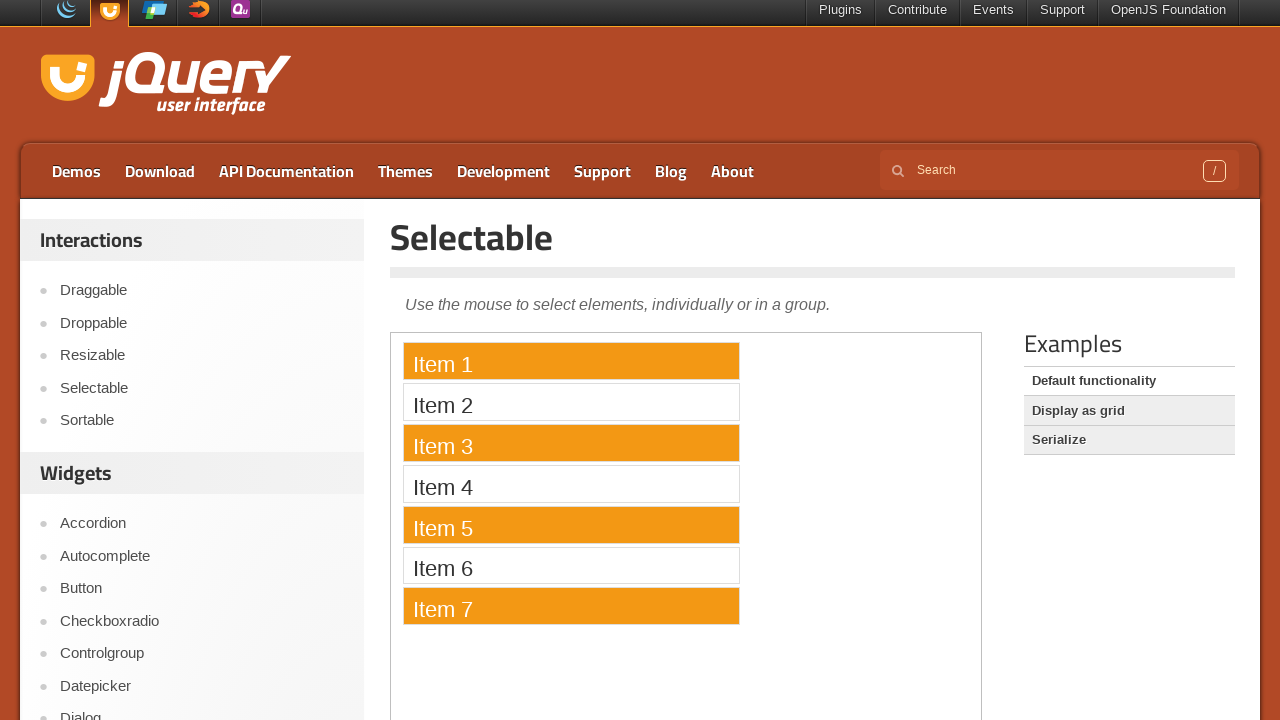

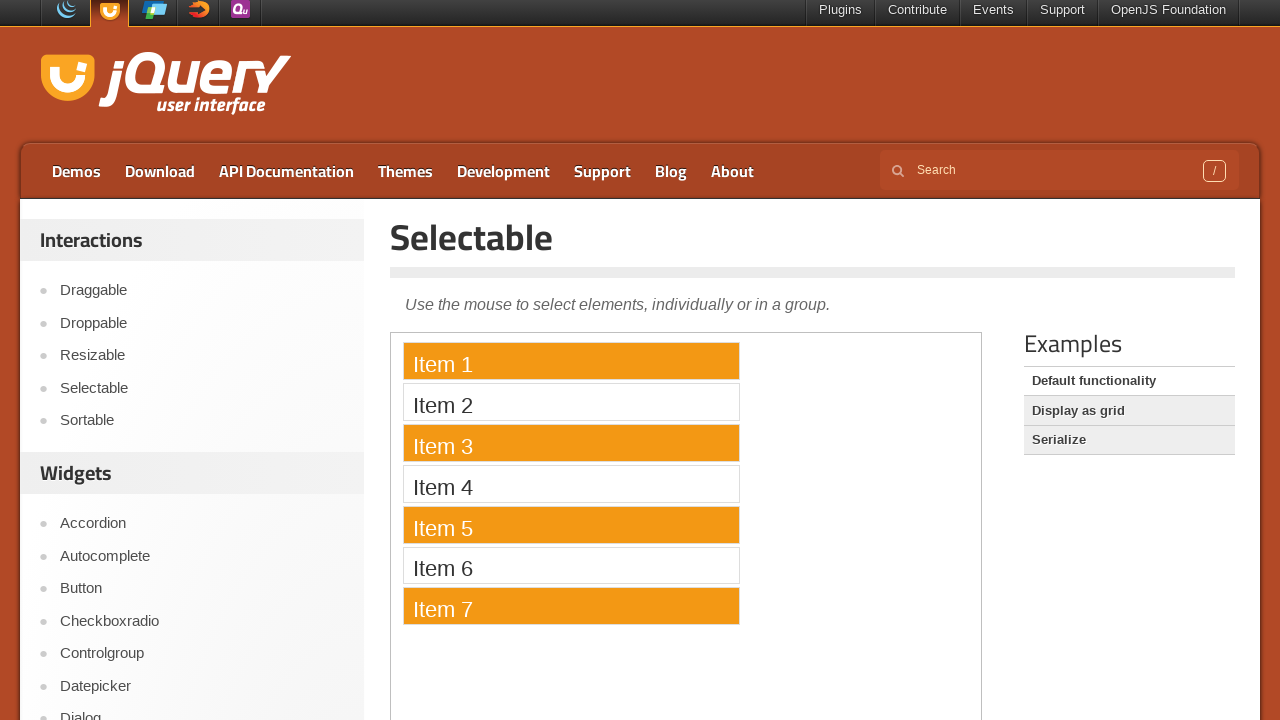